Tests mouse hover and click interactions on a navigation menu by clicking on Services and then hovering over and clicking on the Cloud Adoption menu item

Starting URL: https://www.01bytesoft.com

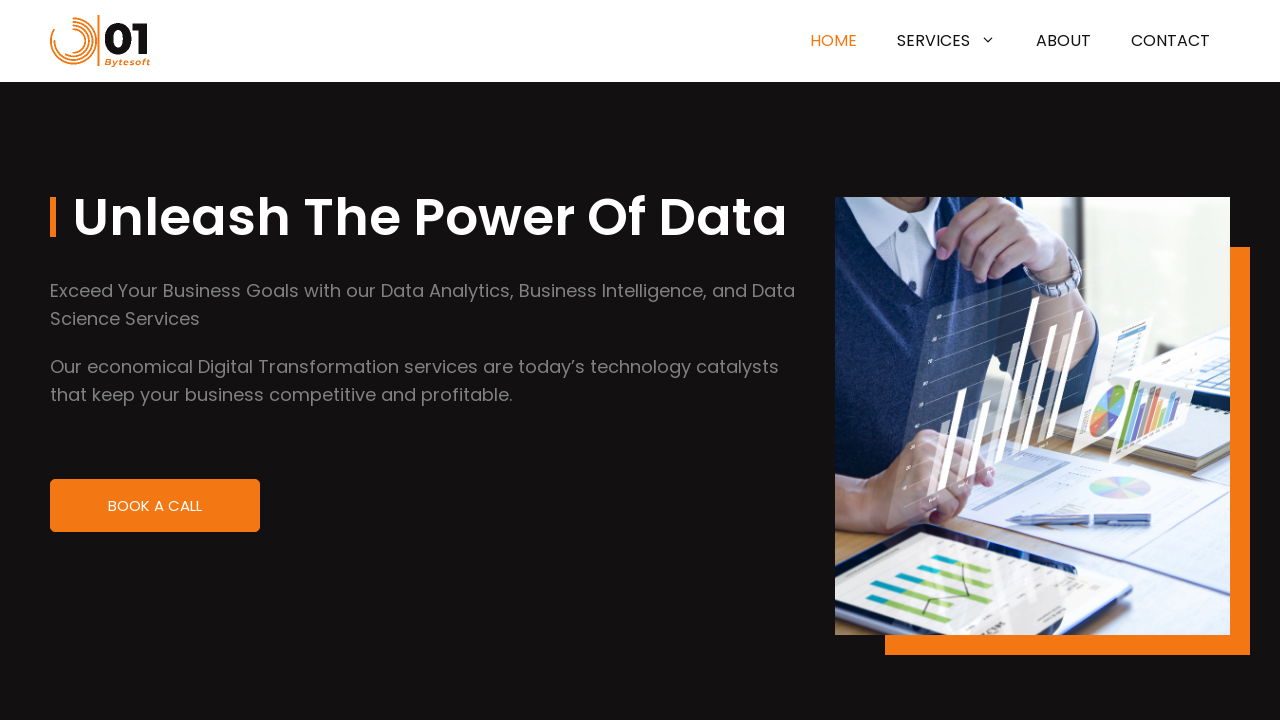

Clicked on Services menu item at (946, 41) on li#menu-item-1191 a[href='#']
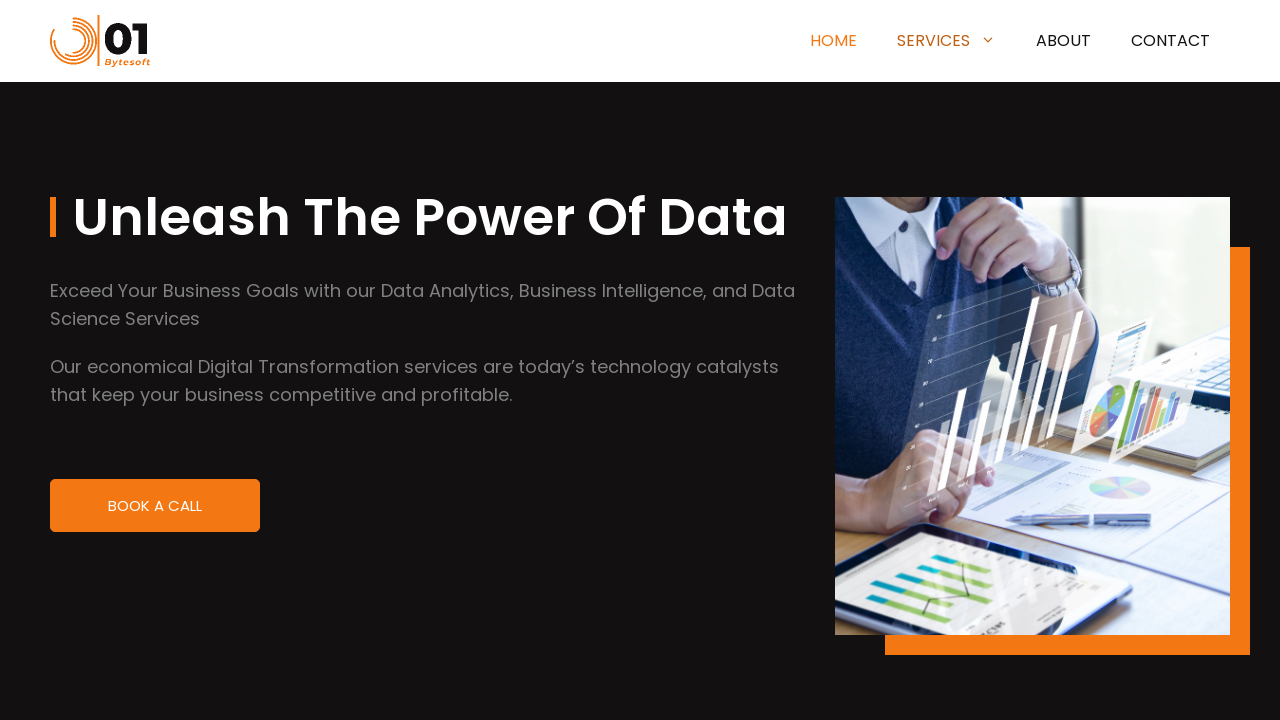

Hovered over Cloud Adoption menu item at (1002, 128) on li#menu-item-690 a:has-text('Cloud Adoption')
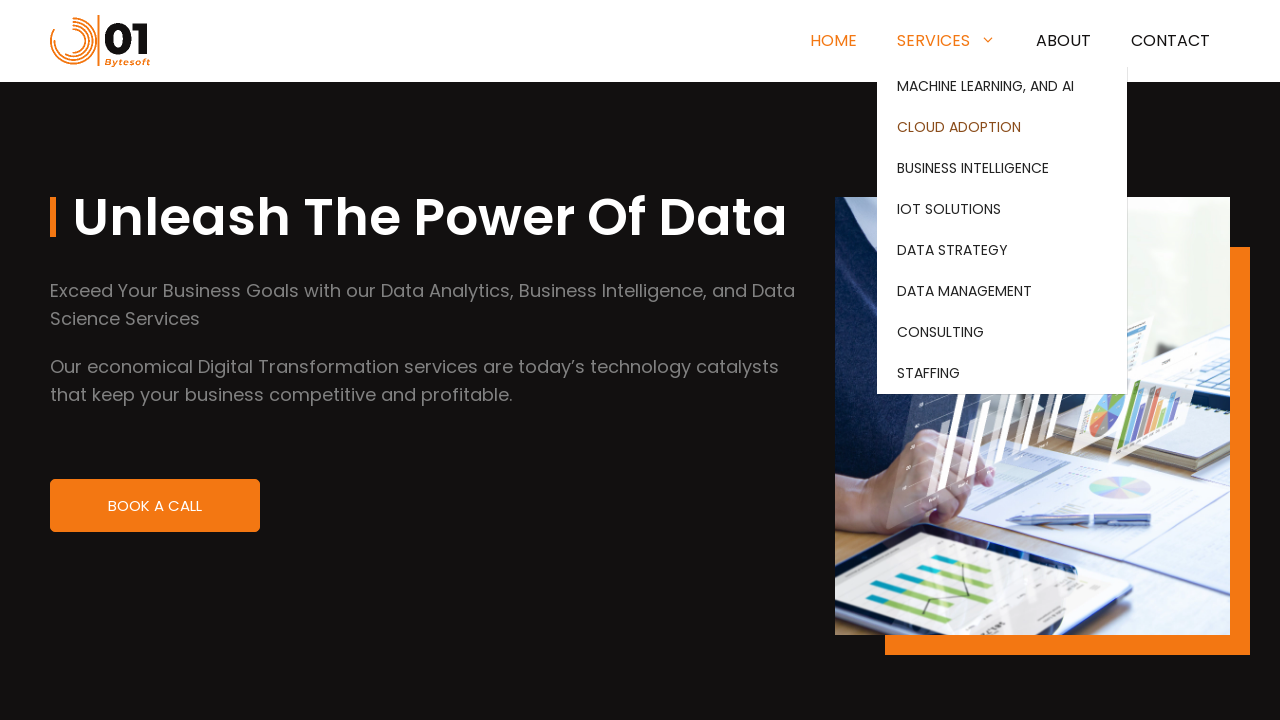

Clicked on Cloud Adoption menu item at (1002, 128) on li#menu-item-690 a:has-text('Cloud Adoption')
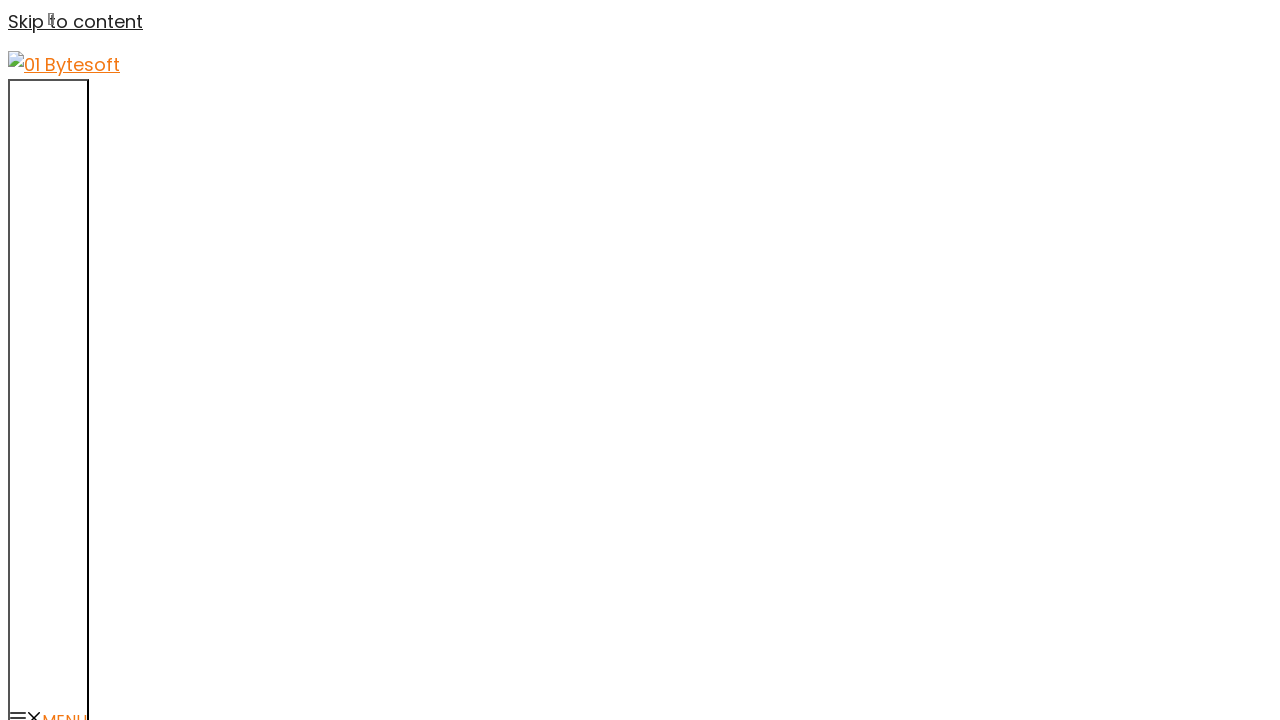

Page loaded after navigation to Cloud Adoption
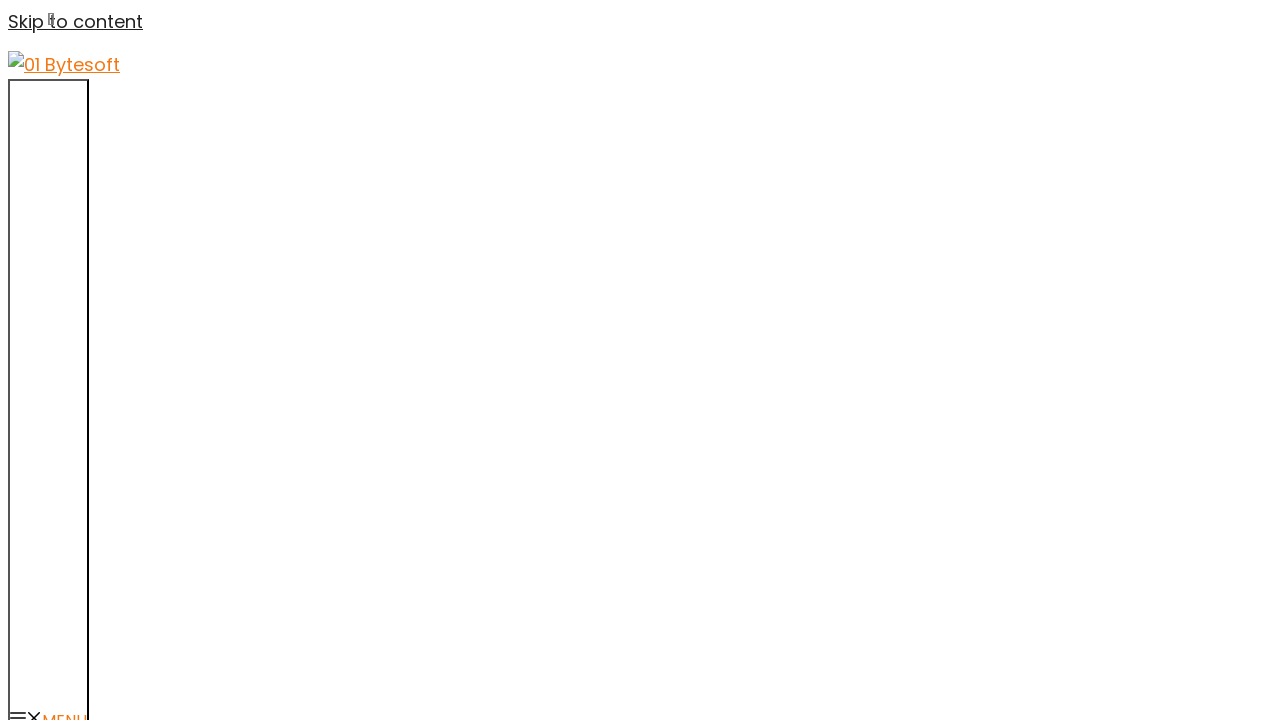

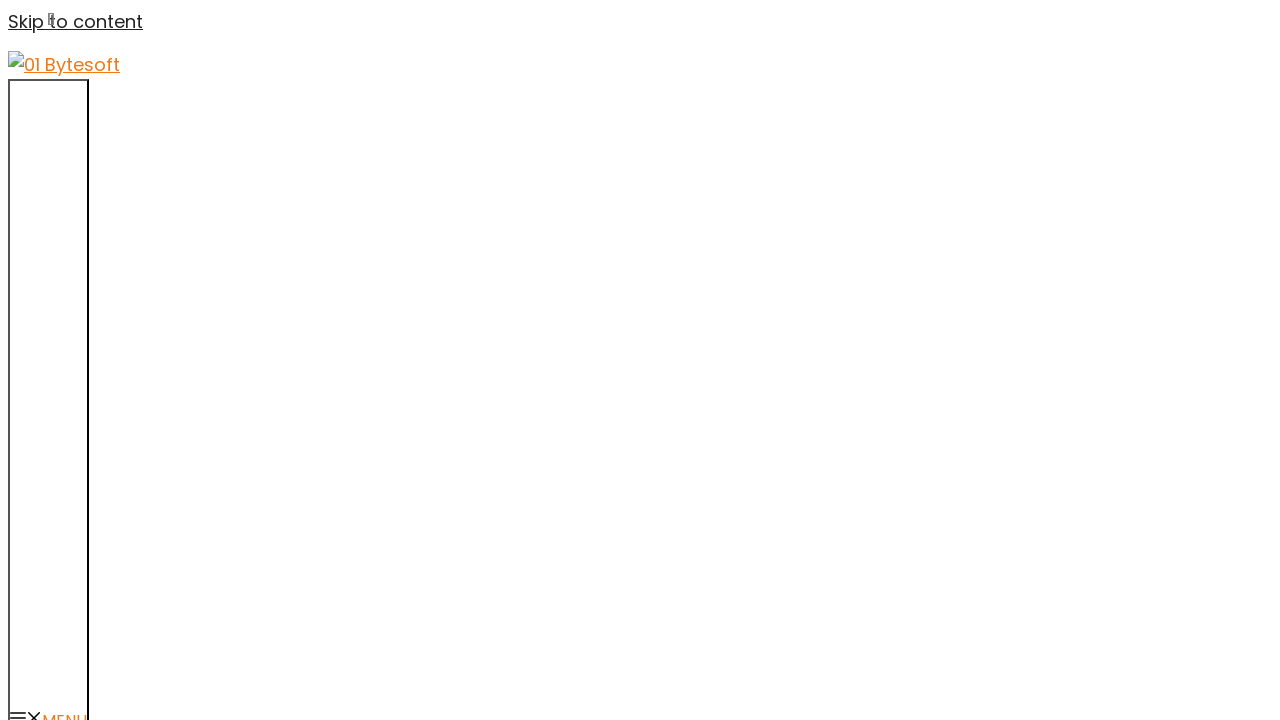